Tests dropdown selection functionality by selecting Option 1, verifying it's selected, then selecting Option 2 and verifying it's selected

Starting URL: http://the-internet.herokuapp.com/dropdown

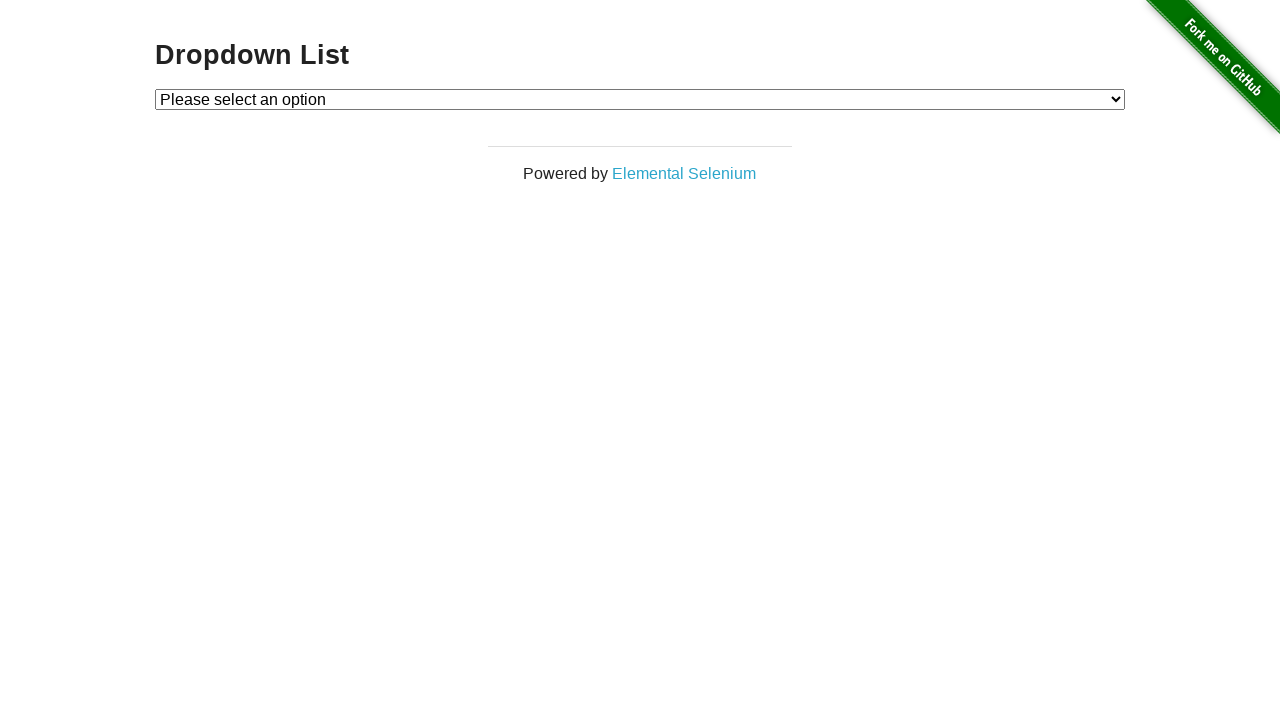

Selected Option 1 from dropdown on select#dropdown
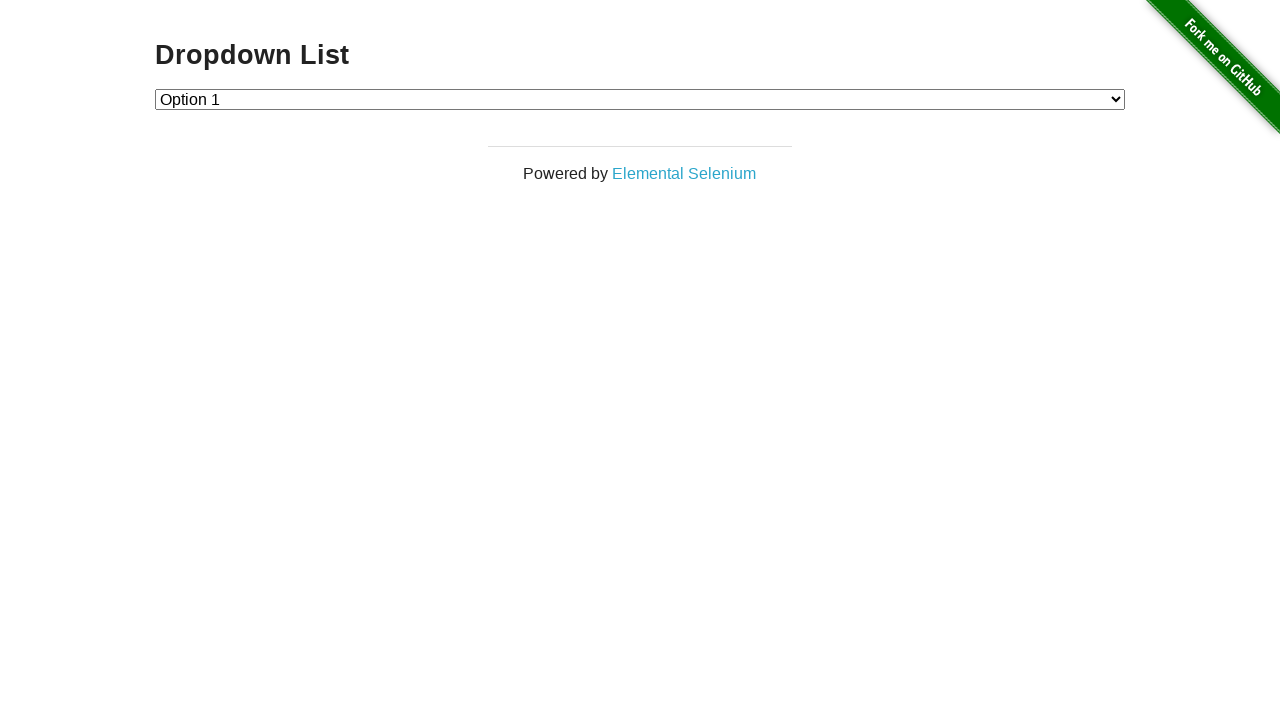

Retrieved selected value from dropdown
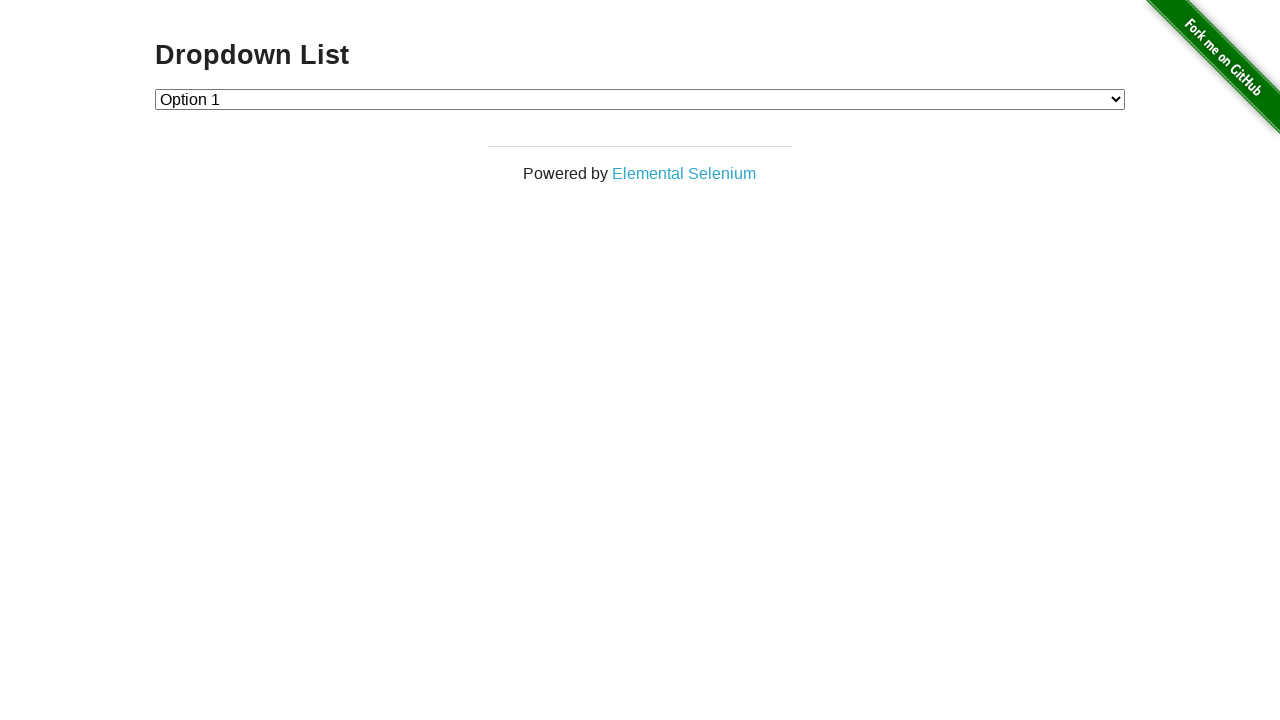

Verified Option 1 is selected (value = '1')
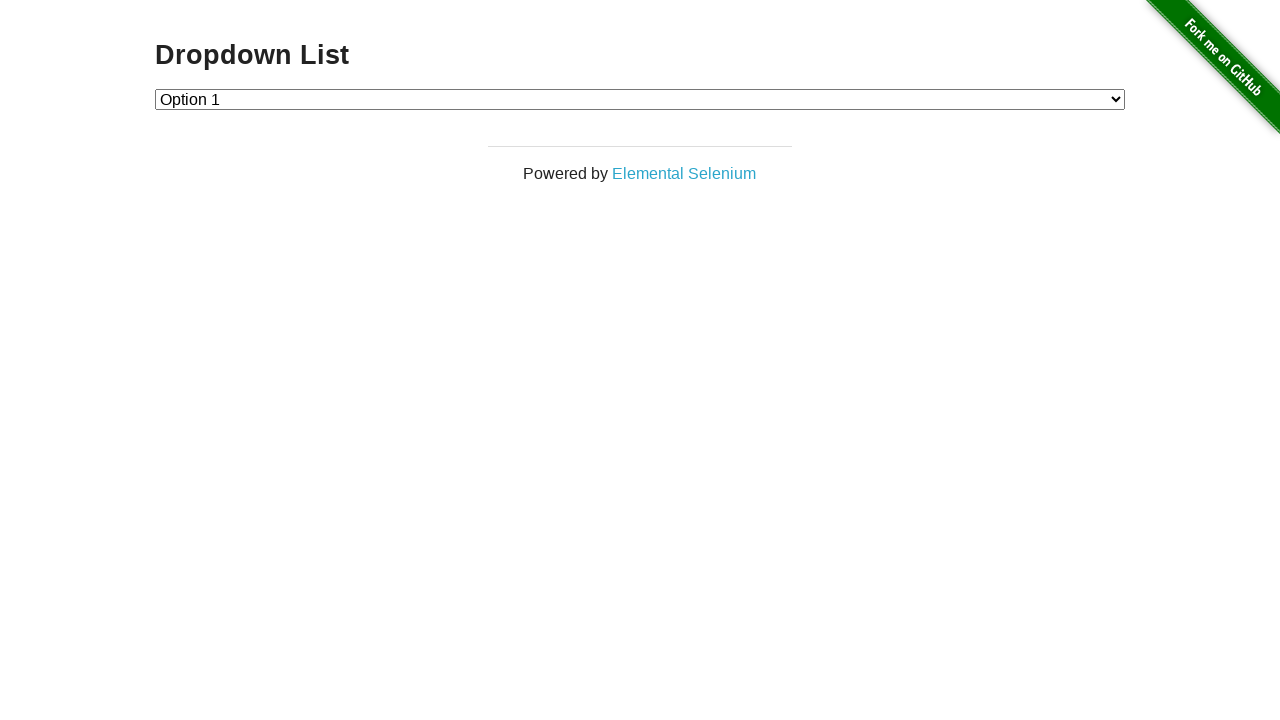

Selected Option 2 from dropdown on select#dropdown
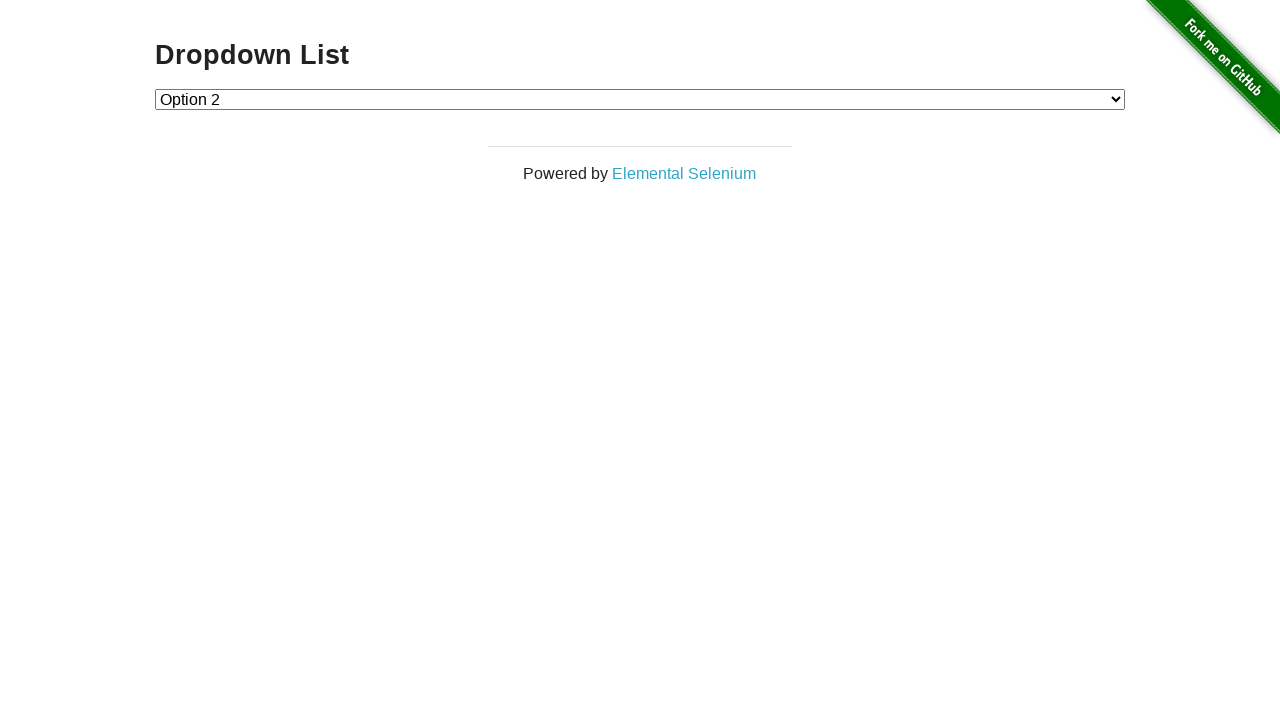

Retrieved selected value from dropdown
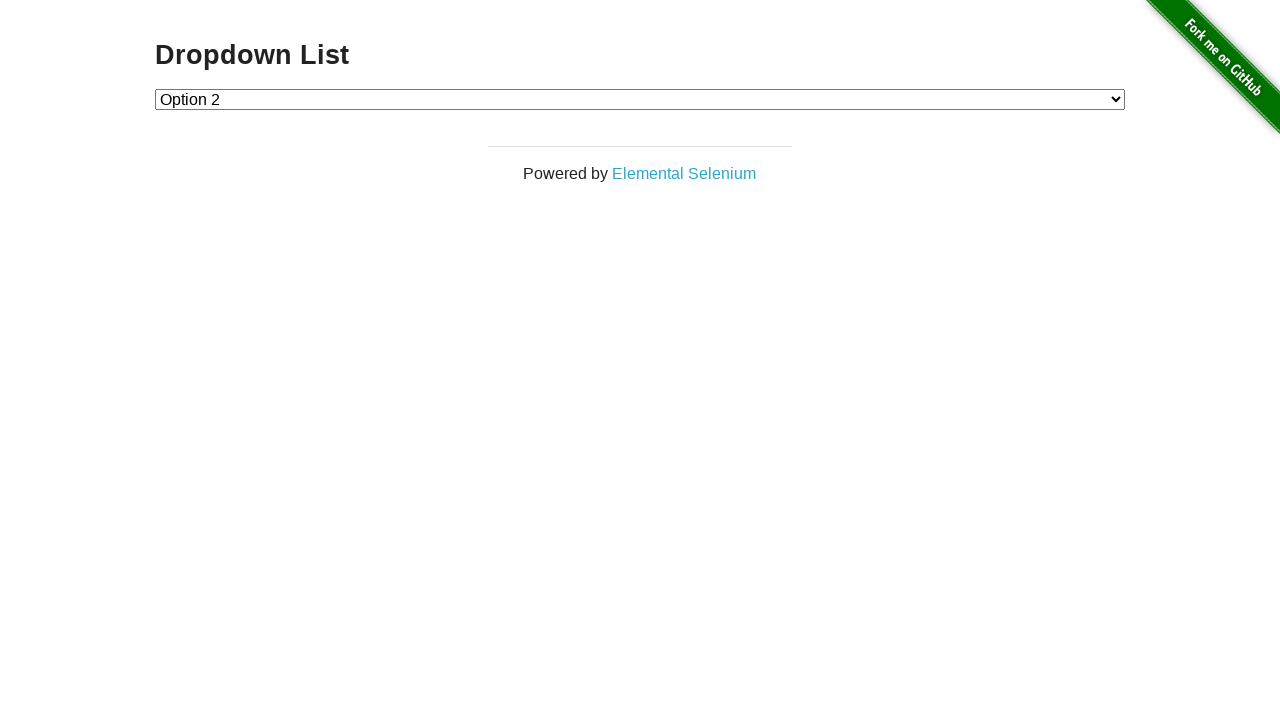

Verified Option 2 is selected (value = '2')
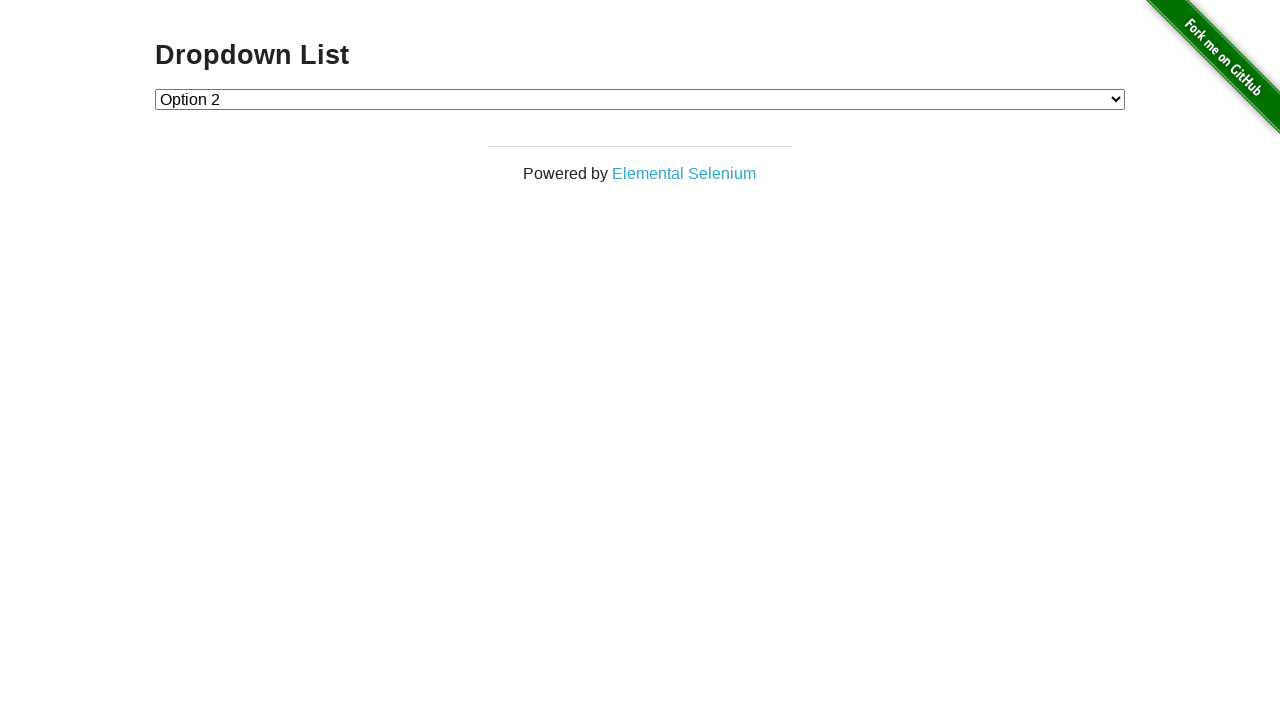

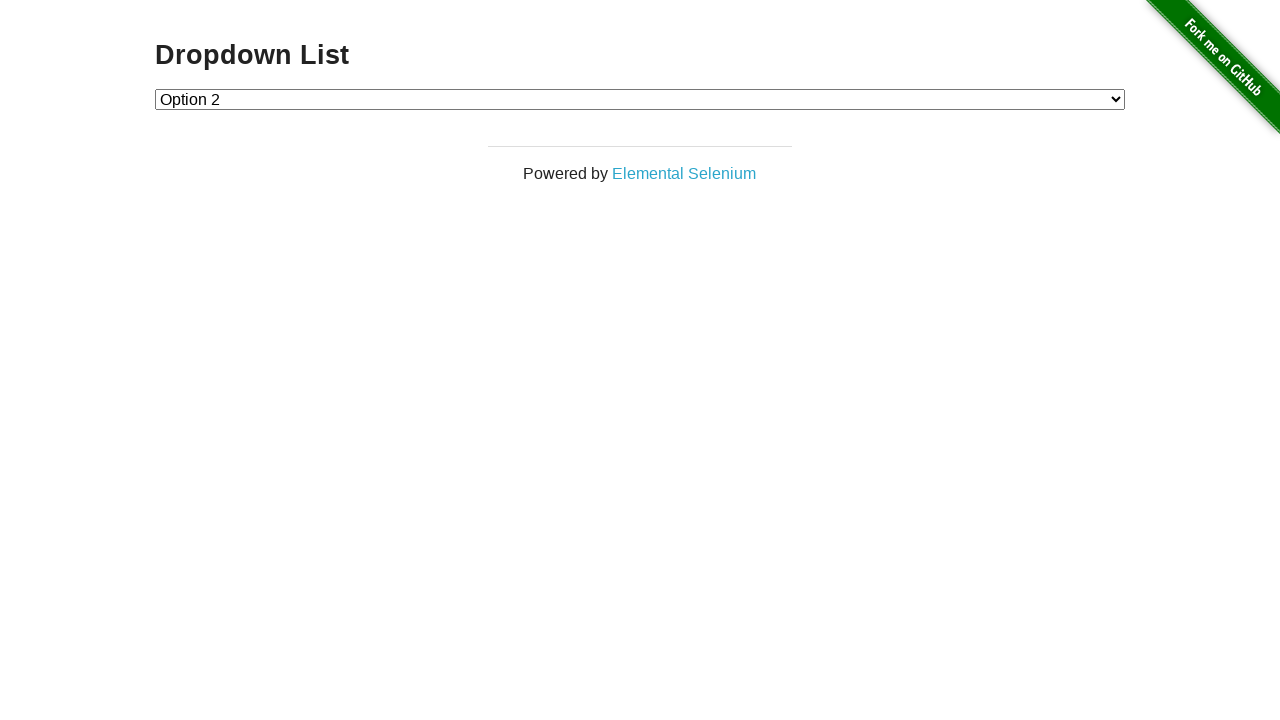